Performs a drag and drop action from box A to box B on a drag-and-drop demo page

Starting URL: https://crossbrowsertesting.github.io/drag-and-drop

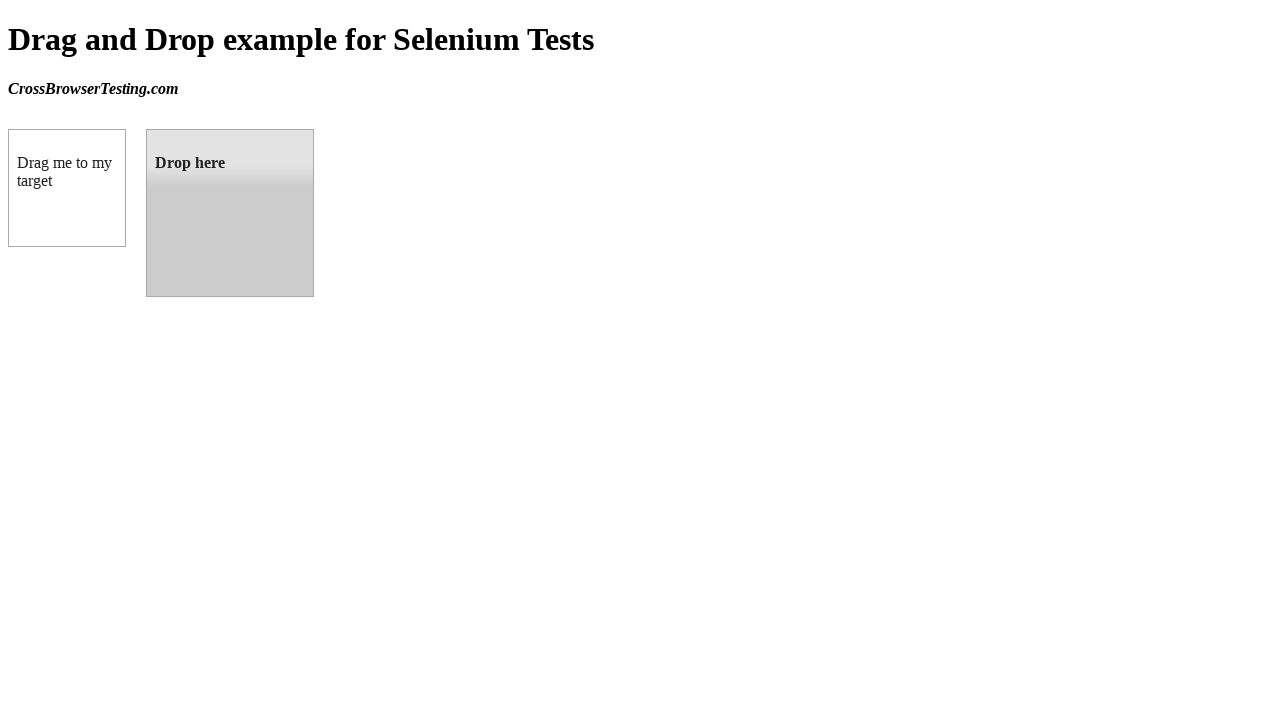

Waited for draggable element to be visible
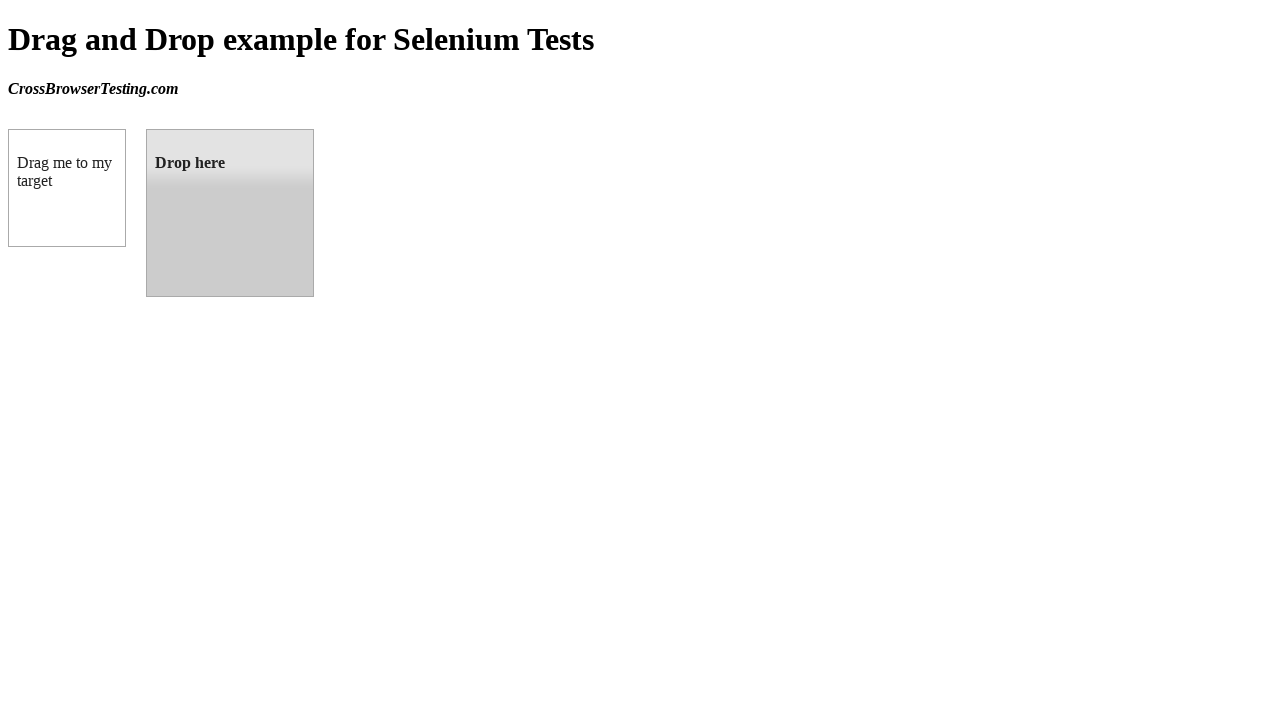

Waited for droppable element to be visible
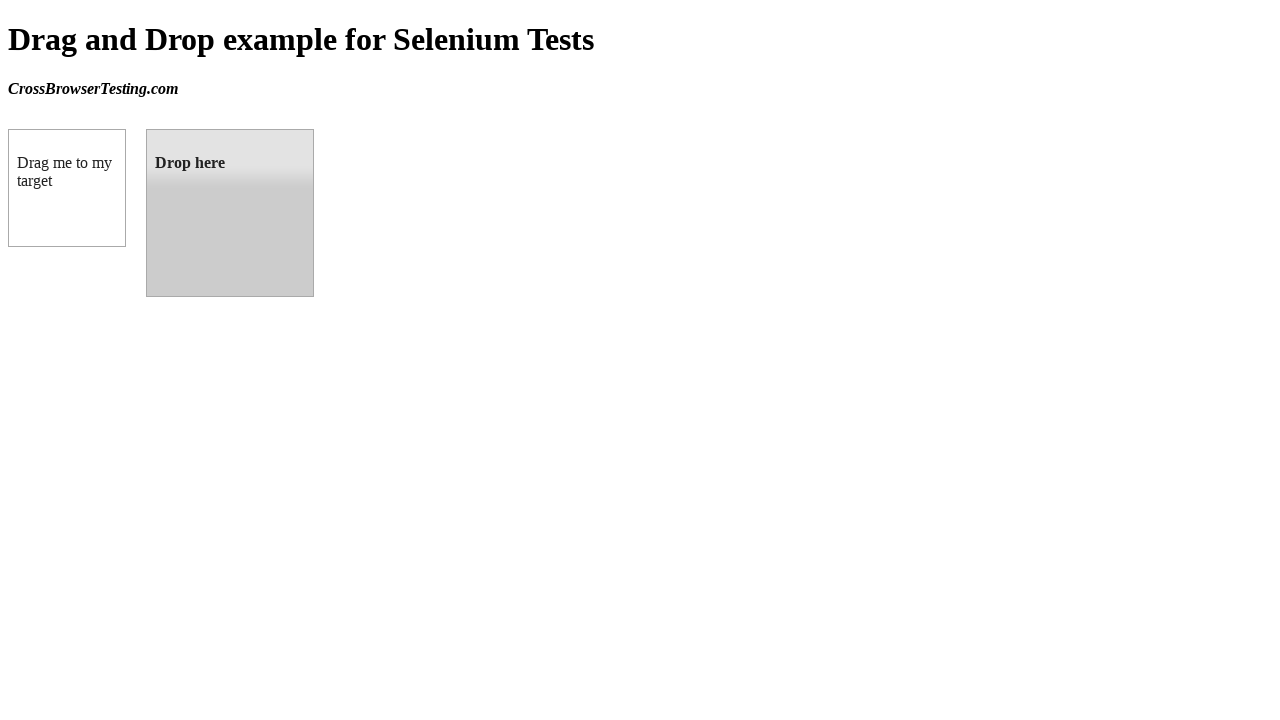

Located source element (box A) for drag operation
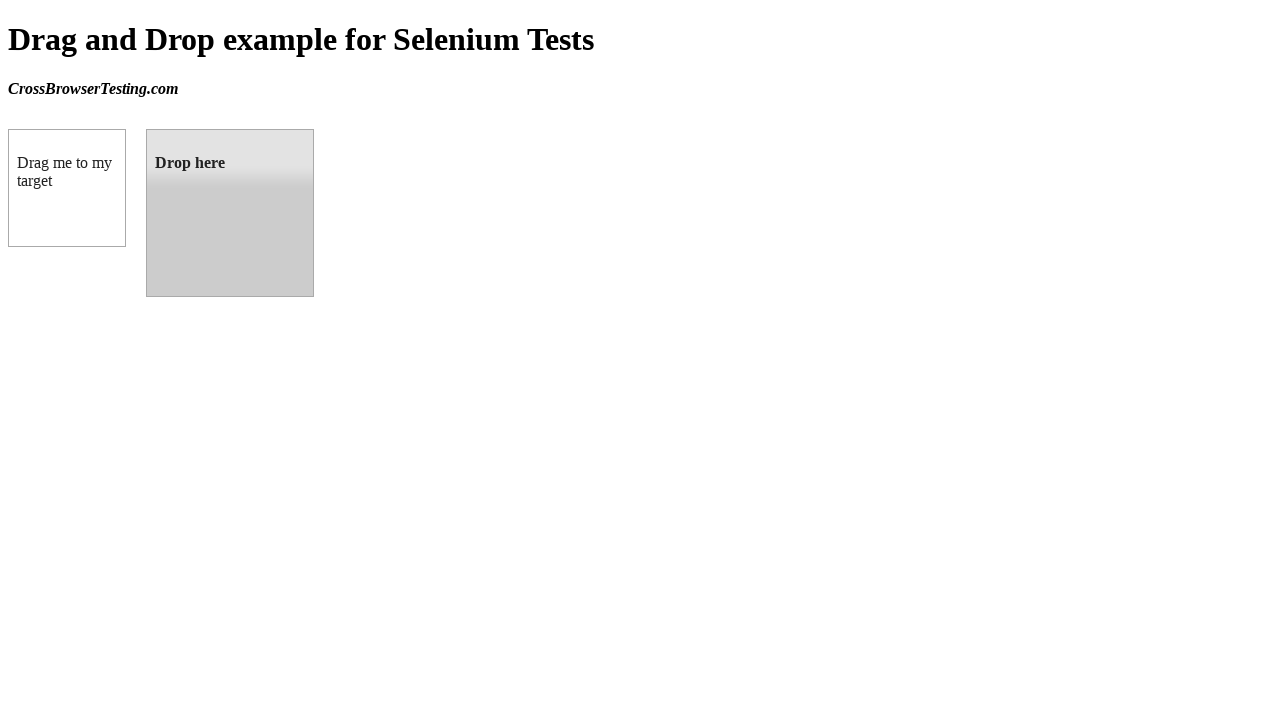

Located target element (box B) for drop operation
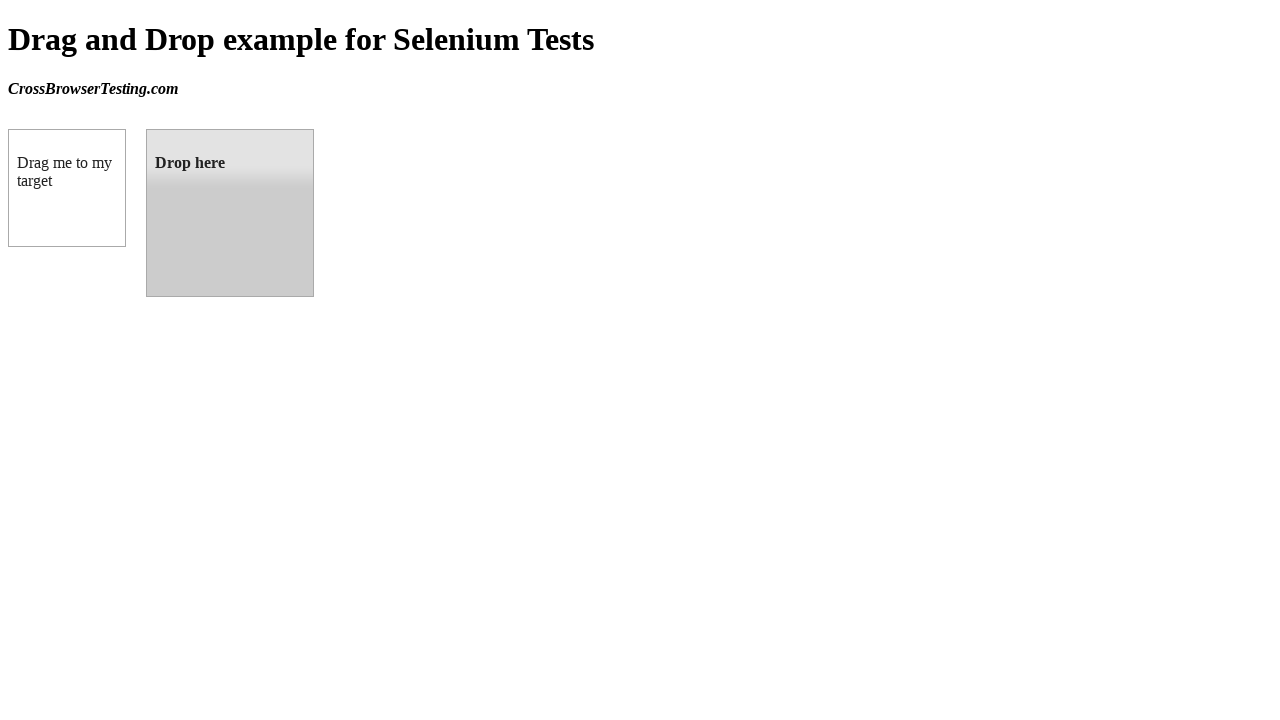

Performed drag and drop action from box A to box B at (230, 213)
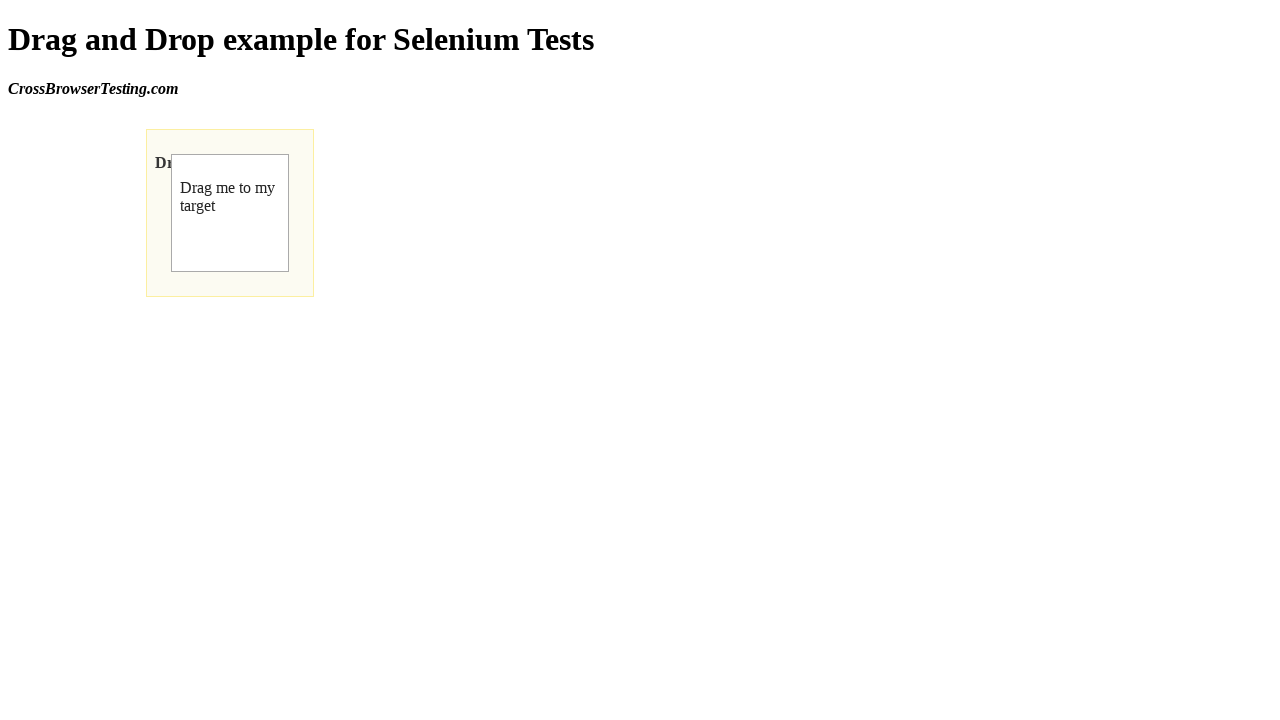

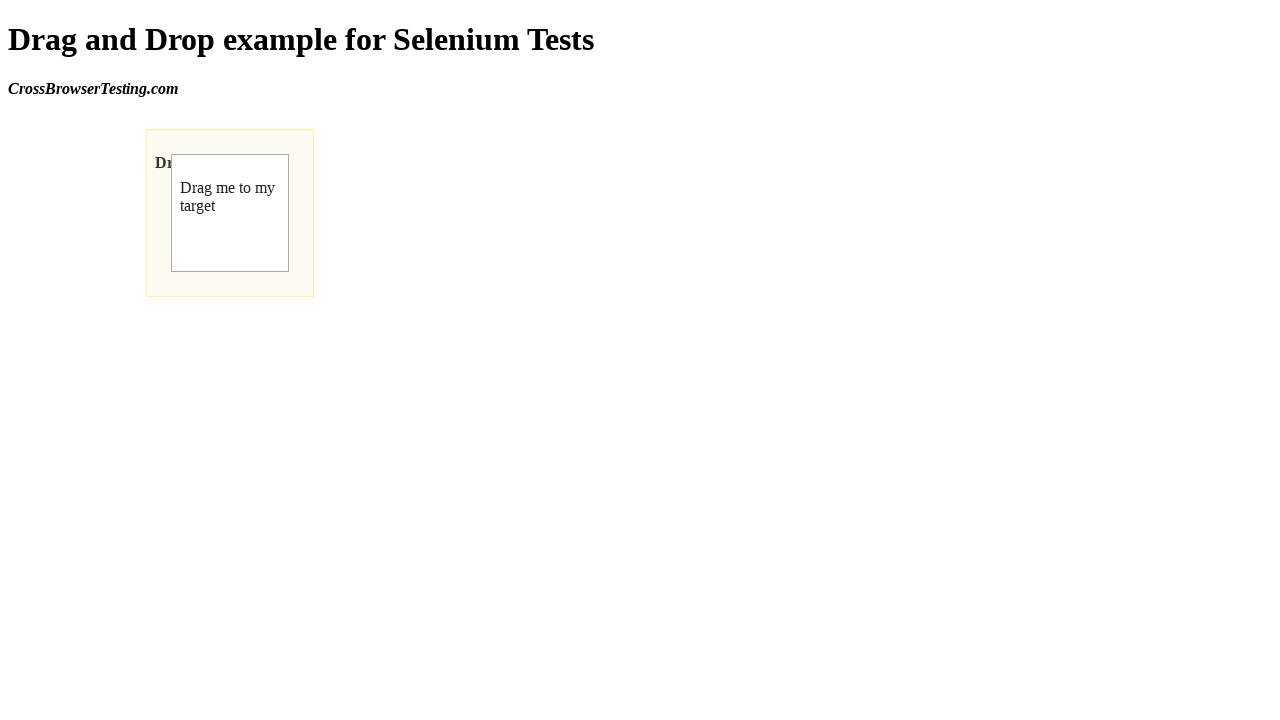